Tests that entered text is trimmed when editing a todo item

Starting URL: https://demo.playwright.dev/todomvc

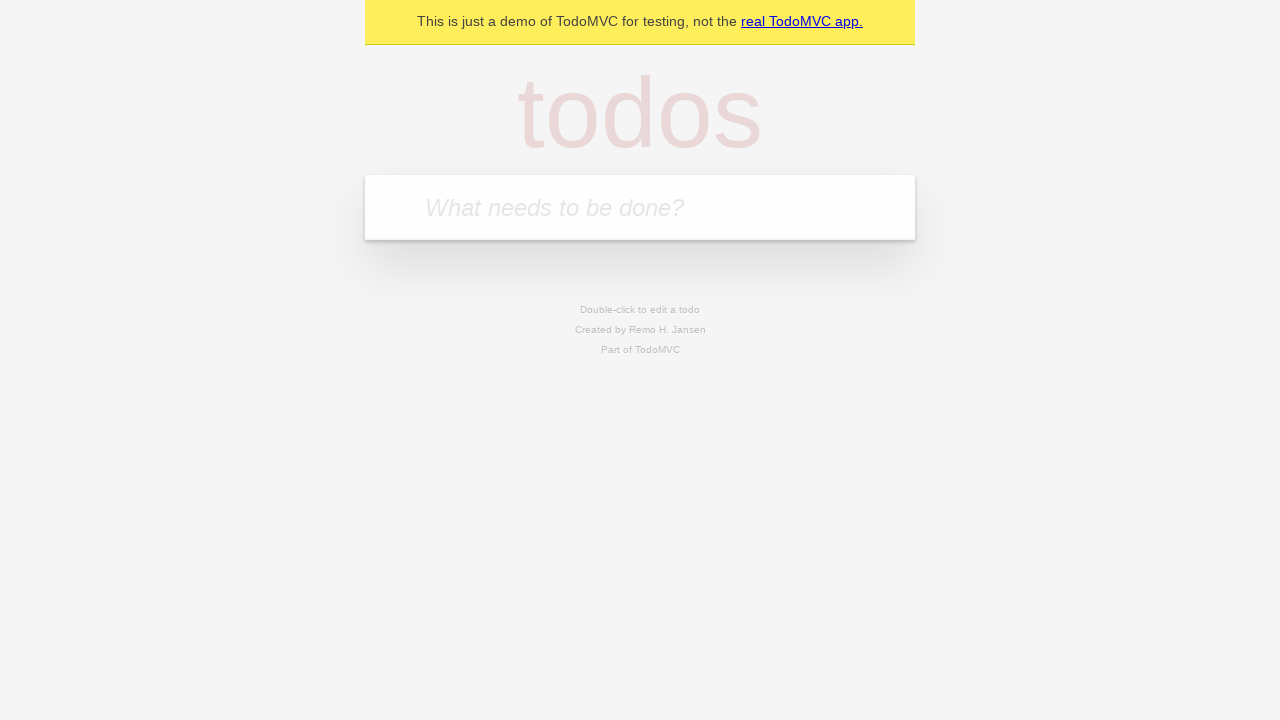

Filled new todo field with 'buy some cheese' on internal:attr=[placeholder="What needs to be done?"i]
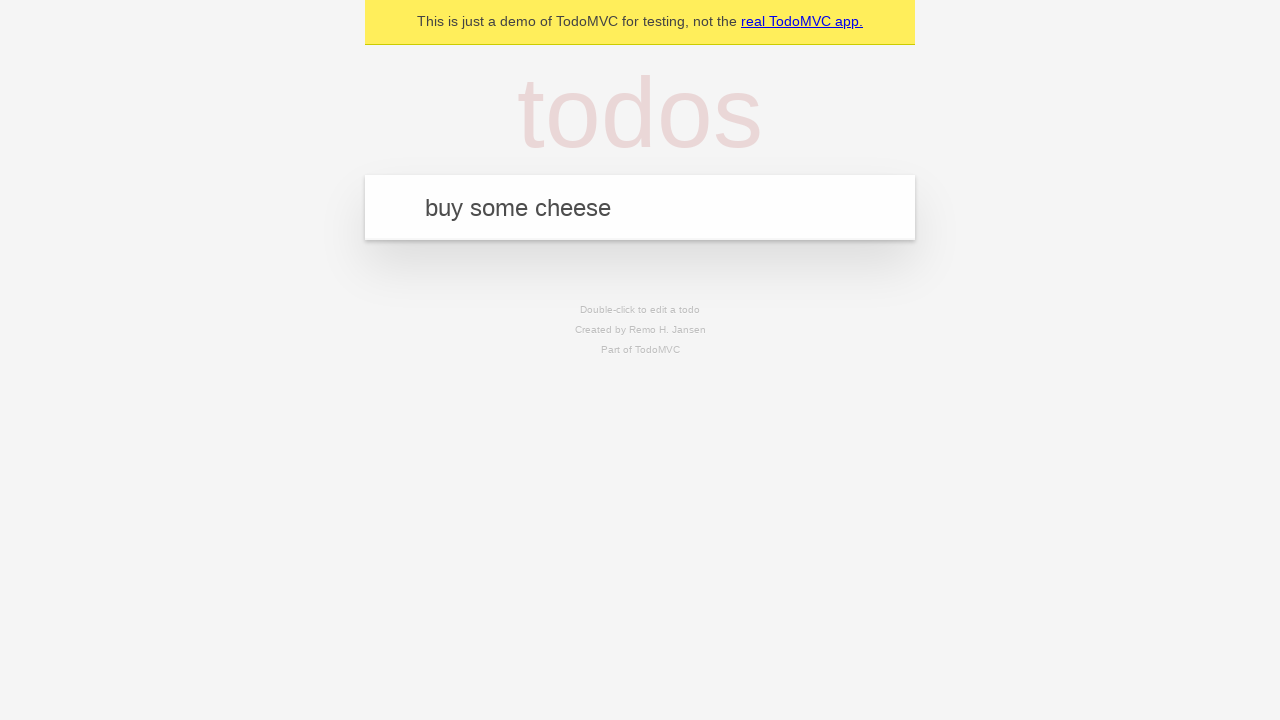

Pressed Enter to add first todo item on internal:attr=[placeholder="What needs to be done?"i]
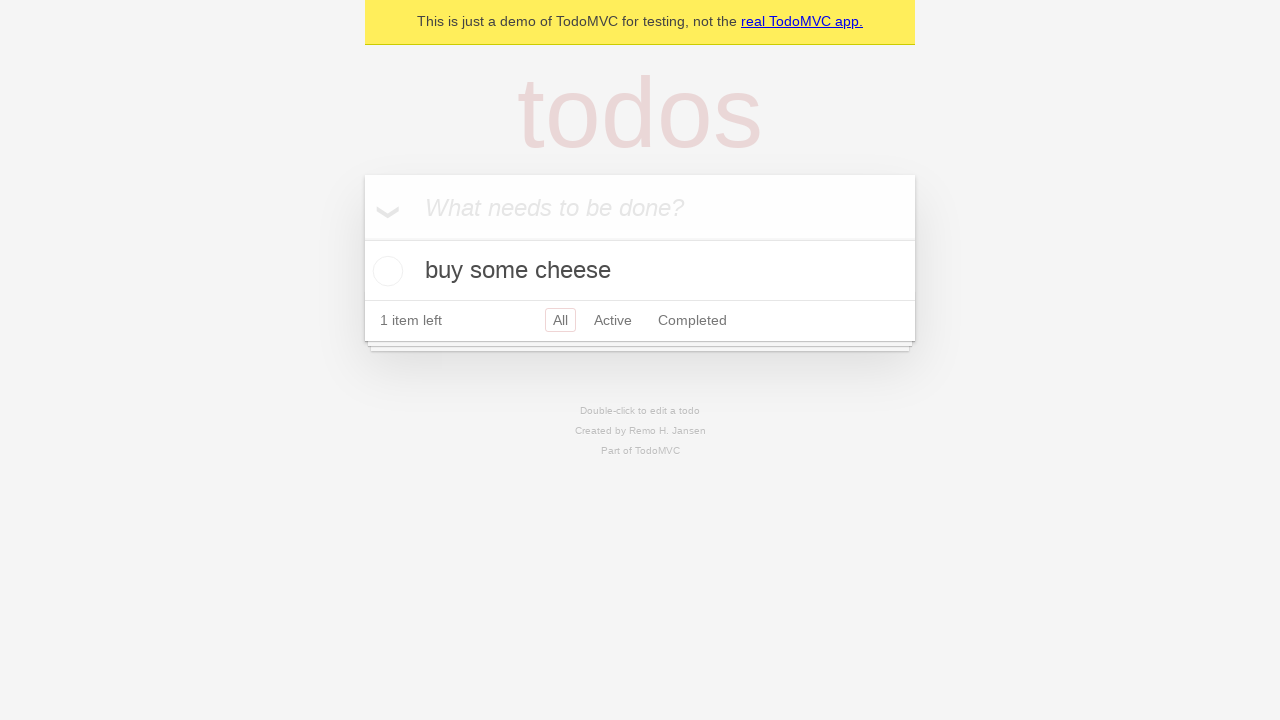

Filled new todo field with 'feed the cat' on internal:attr=[placeholder="What needs to be done?"i]
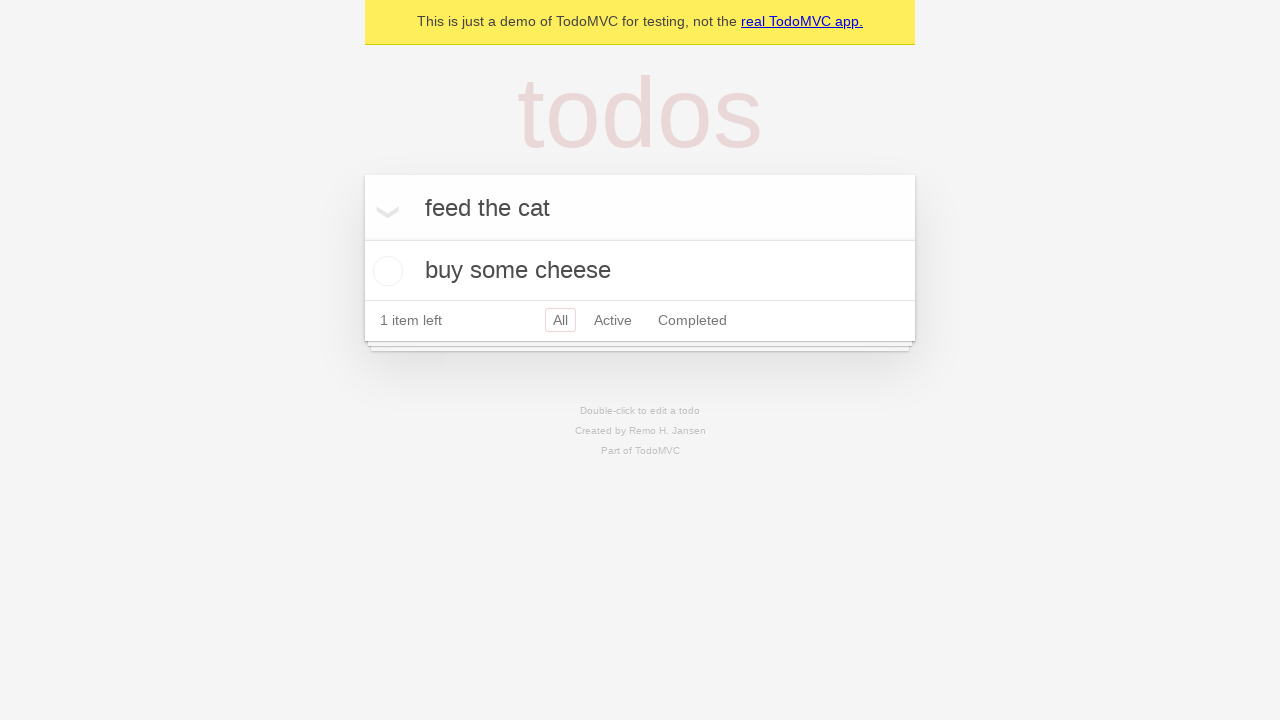

Pressed Enter to add second todo item on internal:attr=[placeholder="What needs to be done?"i]
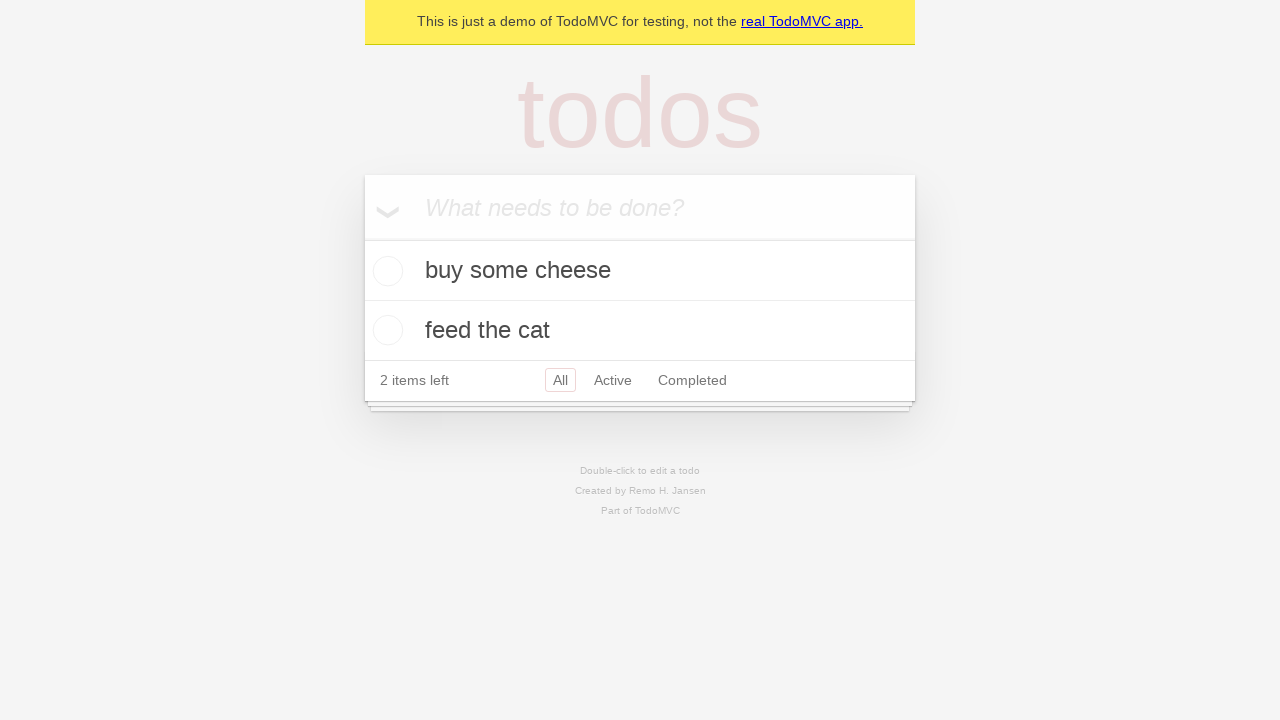

Filled new todo field with 'book a doctors appointment' on internal:attr=[placeholder="What needs to be done?"i]
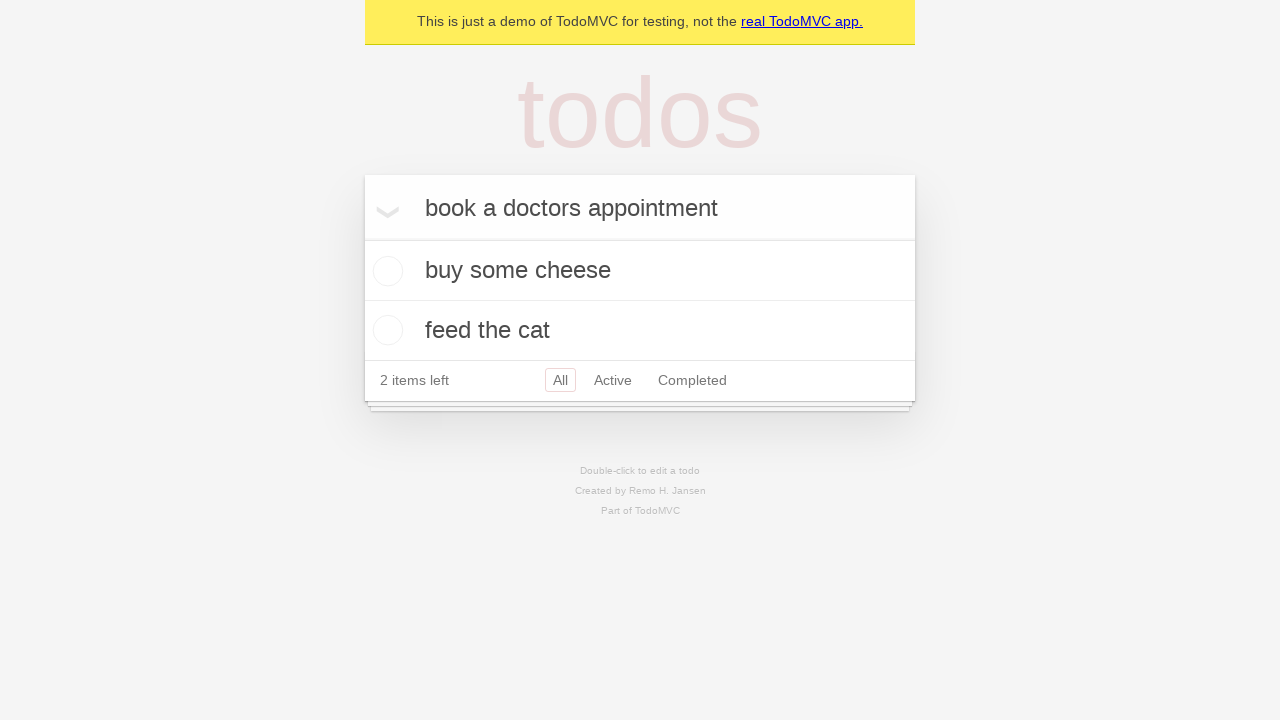

Pressed Enter to add third todo item on internal:attr=[placeholder="What needs to be done?"i]
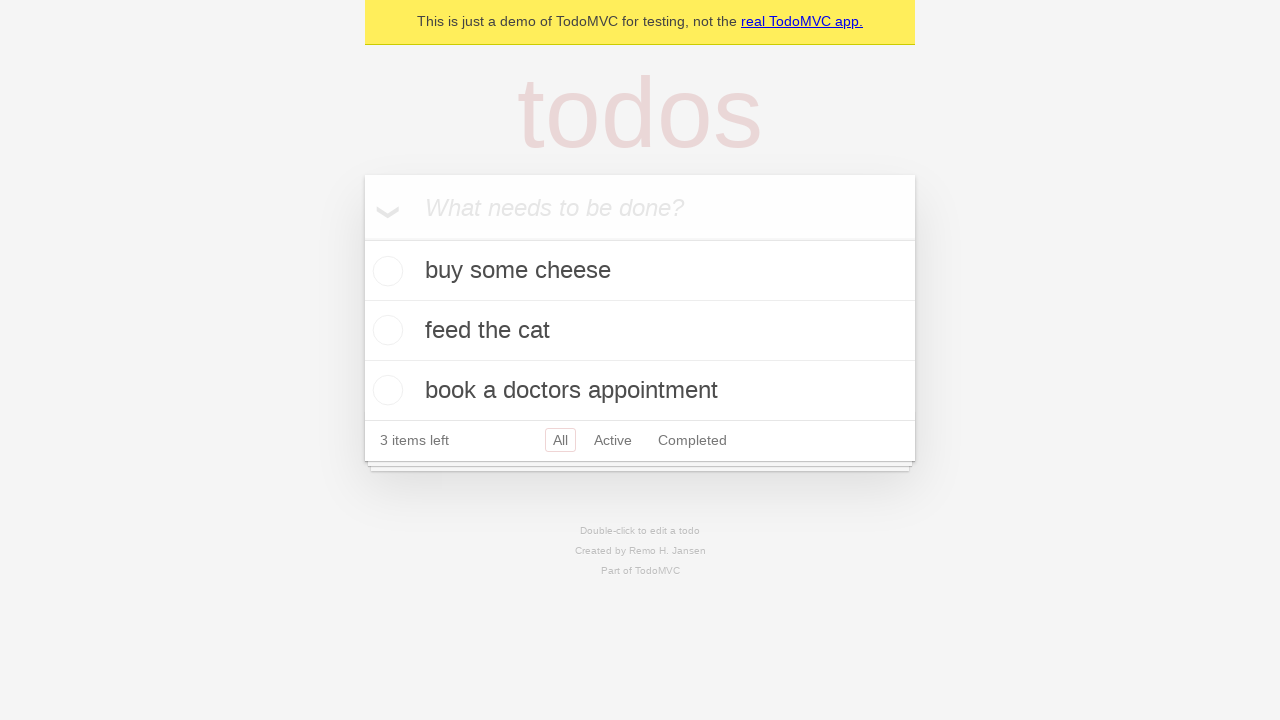

Waited for all three todo items to load
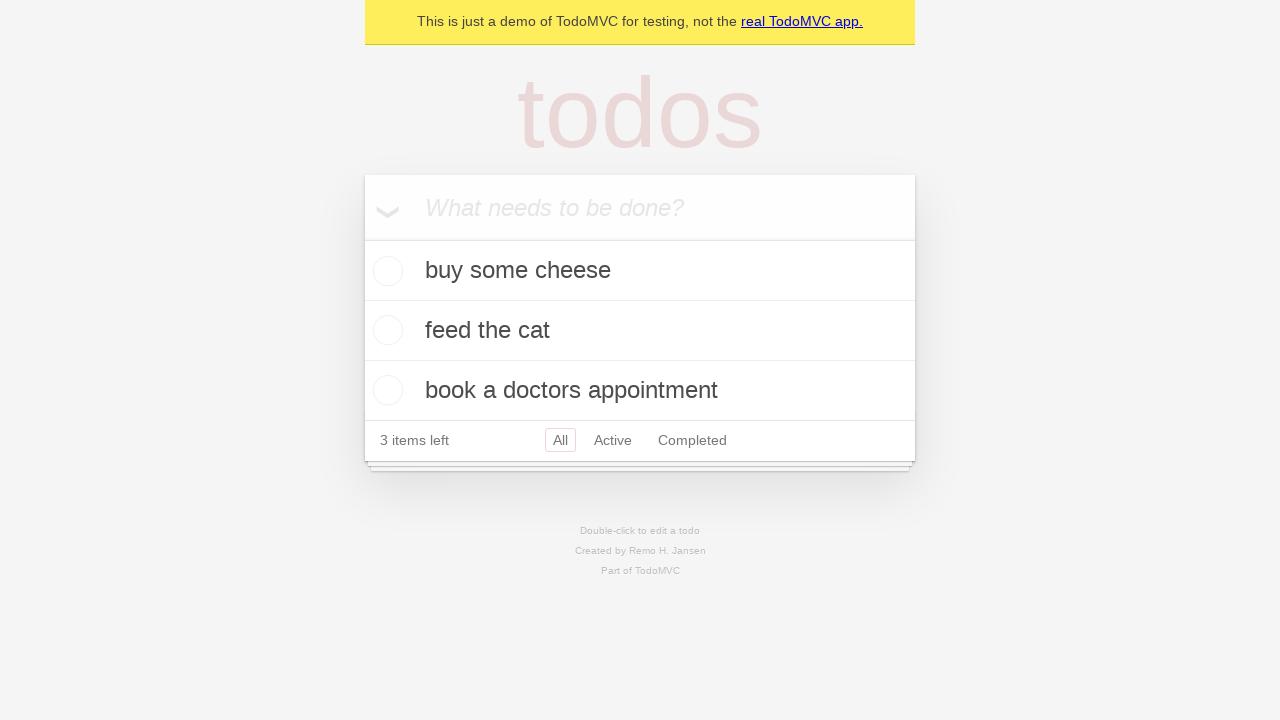

Double-clicked on second todo item to enter edit mode at (640, 331) on internal:testid=[data-testid="todo-item"s] >> nth=1
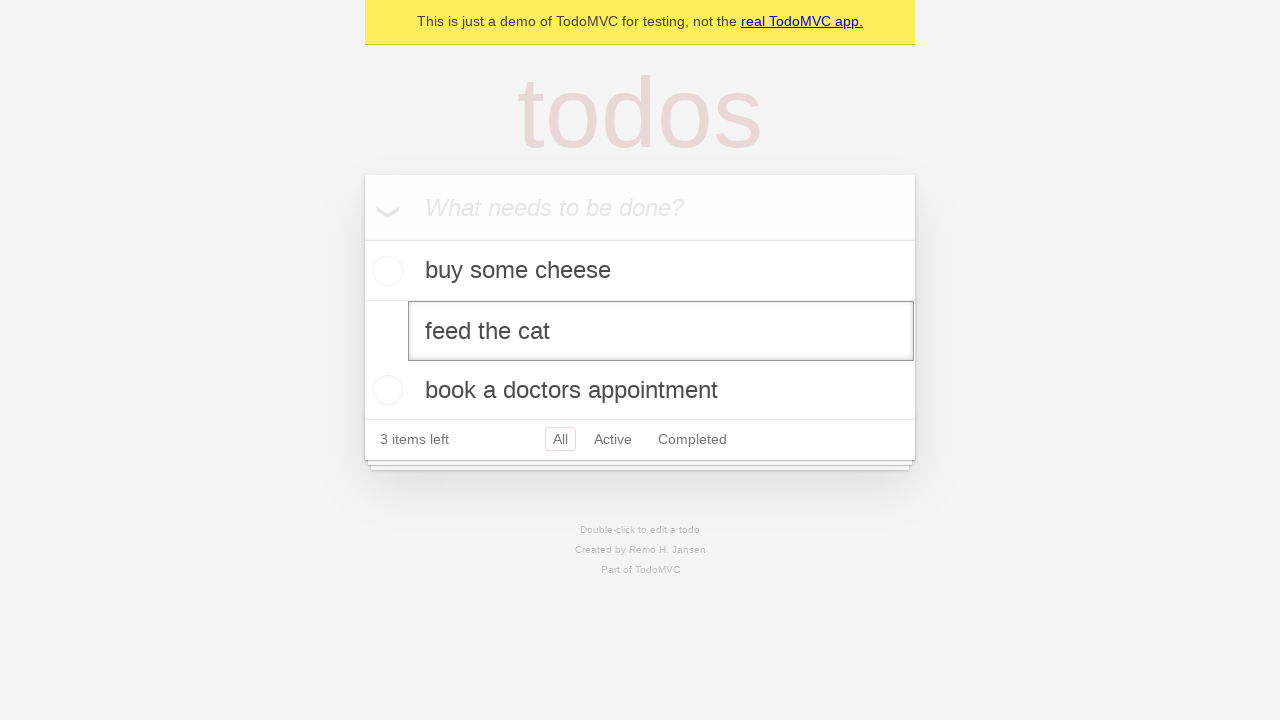

Filled edit field with text containing leading and trailing whitespace on internal:testid=[data-testid="todo-item"s] >> nth=1 >> internal:role=textbox[nam
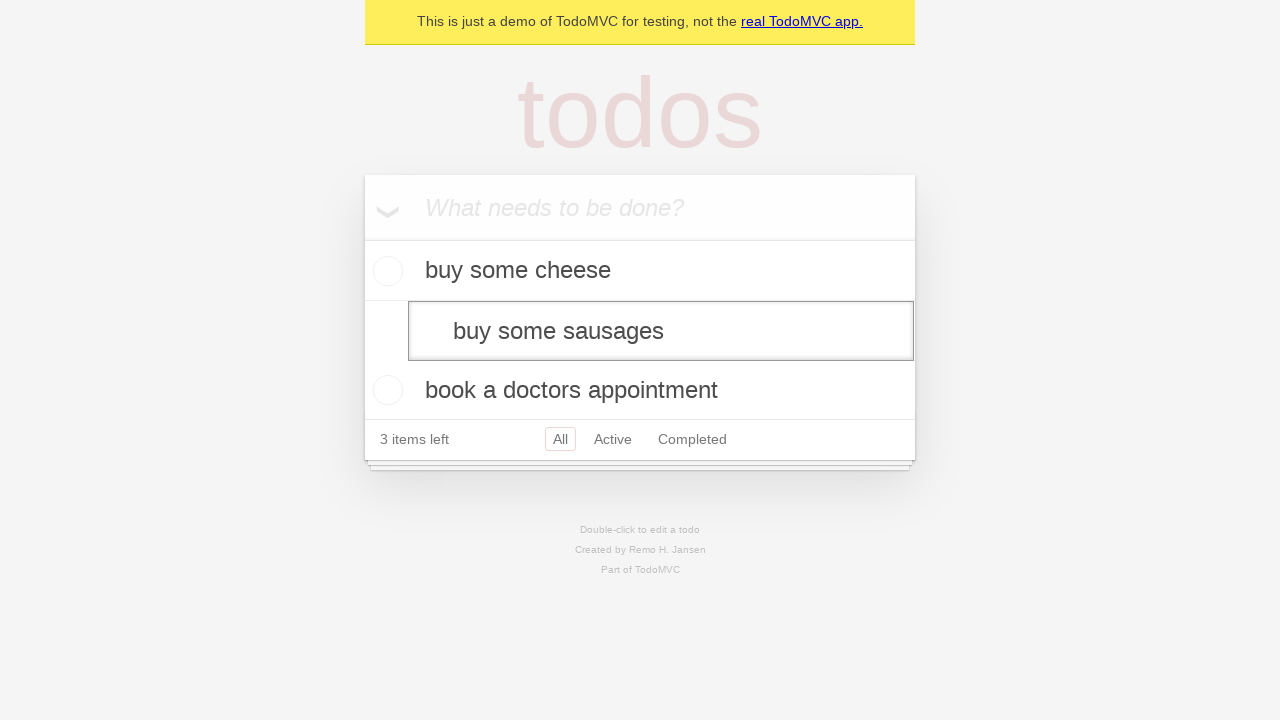

Pressed Enter to confirm edit, text should be trimmed on internal:testid=[data-testid="todo-item"s] >> nth=1 >> internal:role=textbox[nam
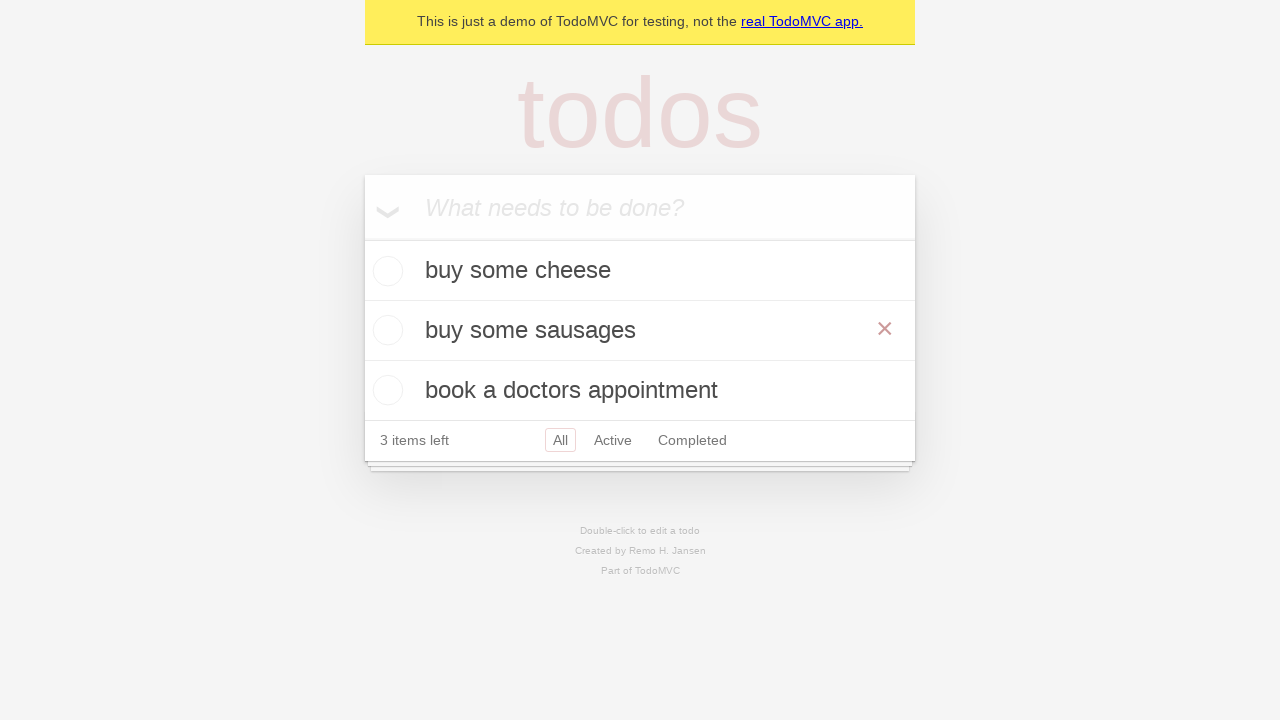

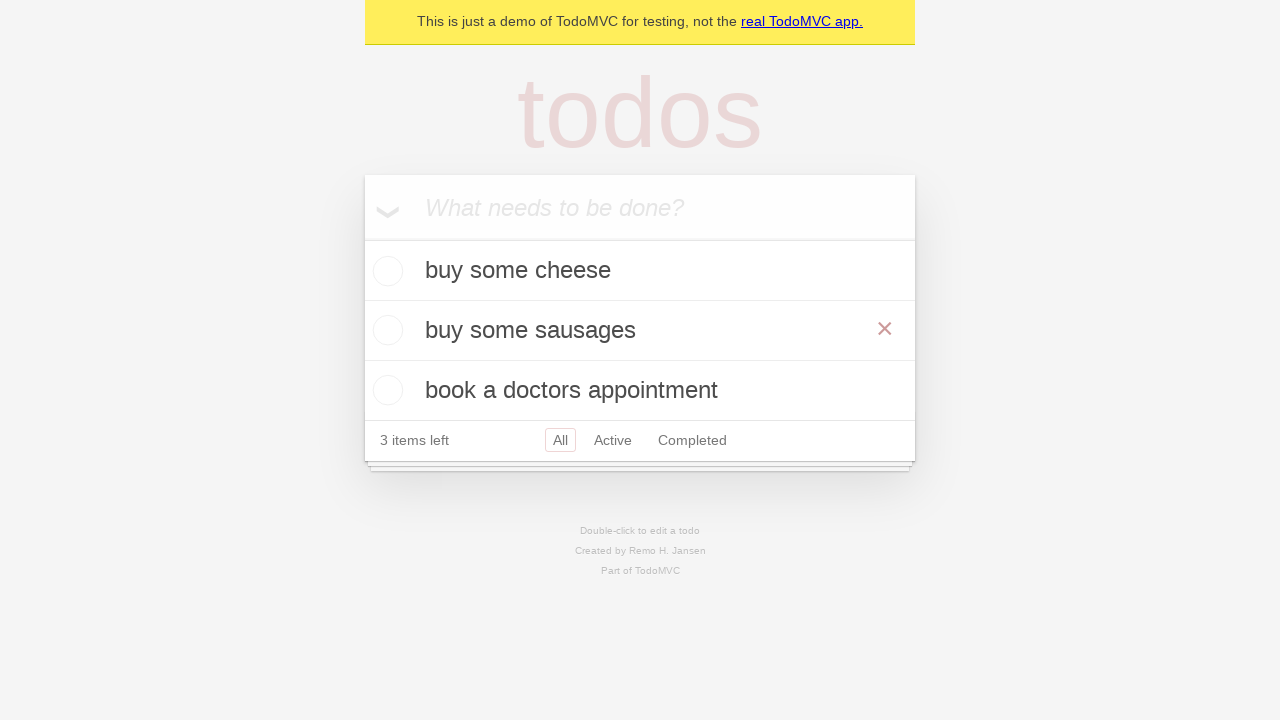